Clicks all edit links in the table and verifies they update the URL with #edit

Starting URL: https://the-internet.herokuapp.com/challenging_dom

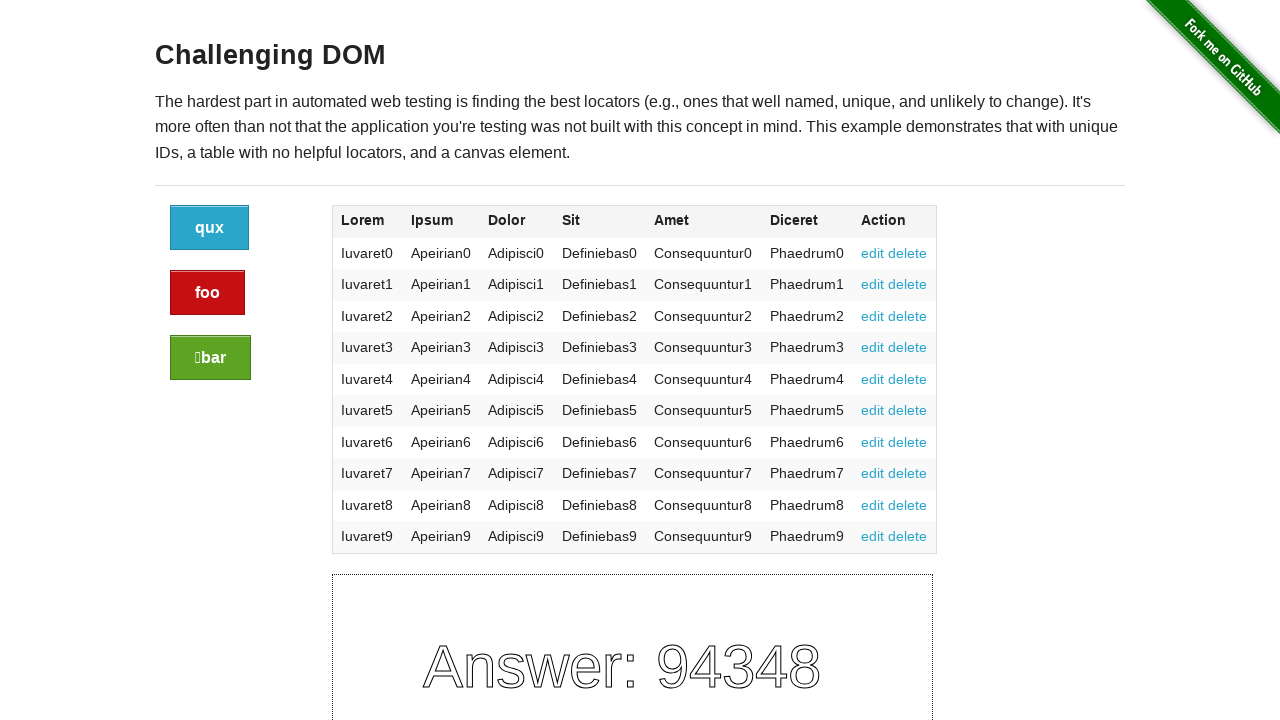

Located all edit links in the table
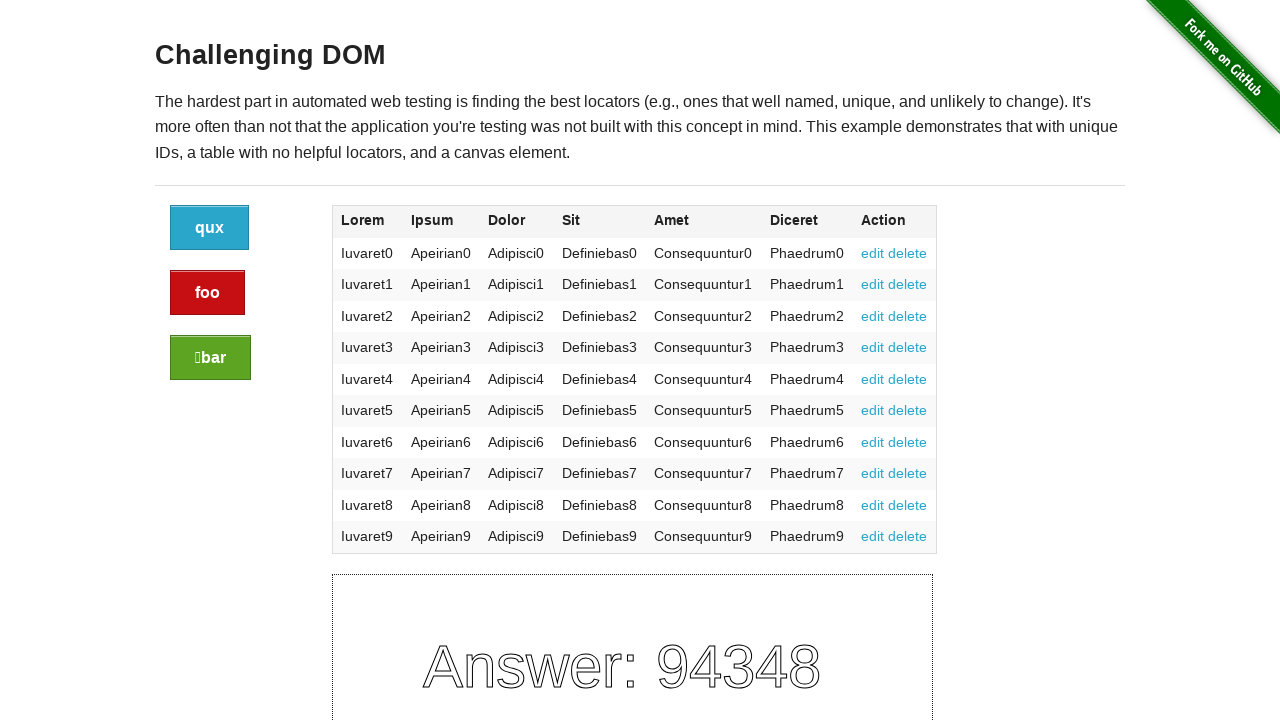

Clicked an edit link at (873, 253) on a:has-text("edit") >> nth=0
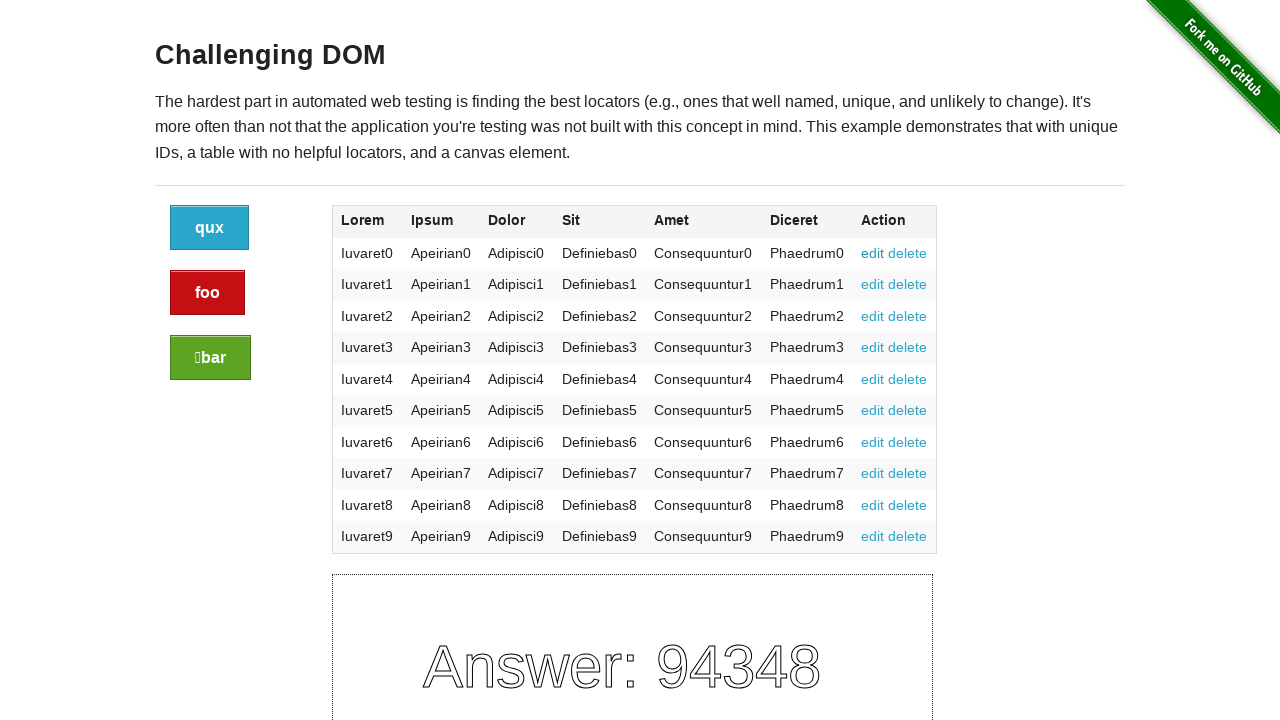

Verified URL updated to include #edit fragment
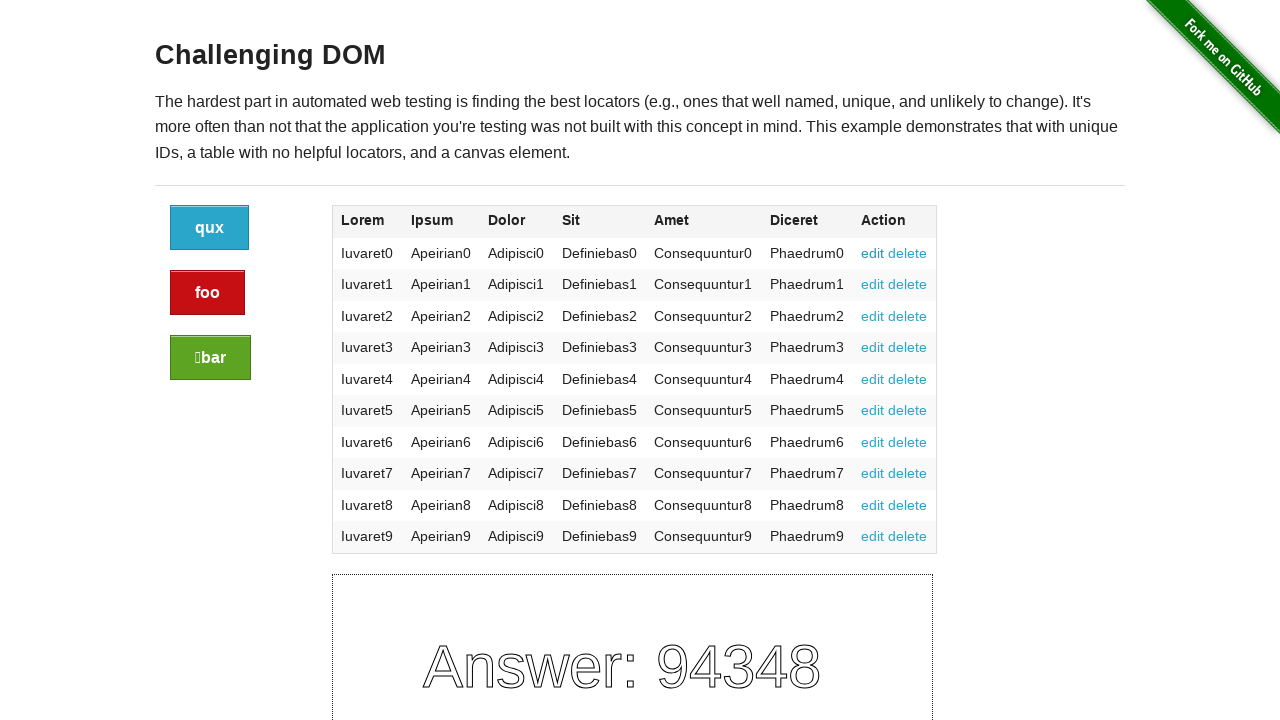

Clicked an edit link at (873, 284) on a:has-text("edit") >> nth=1
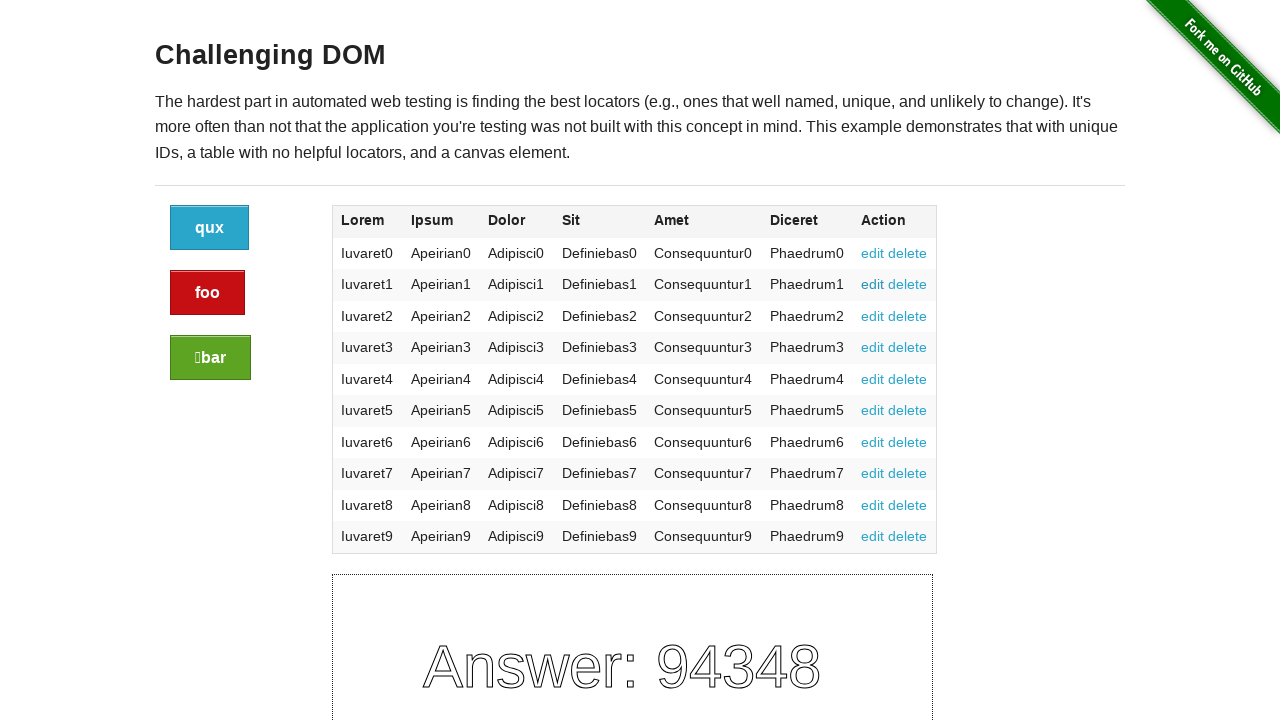

Verified URL updated to include #edit fragment
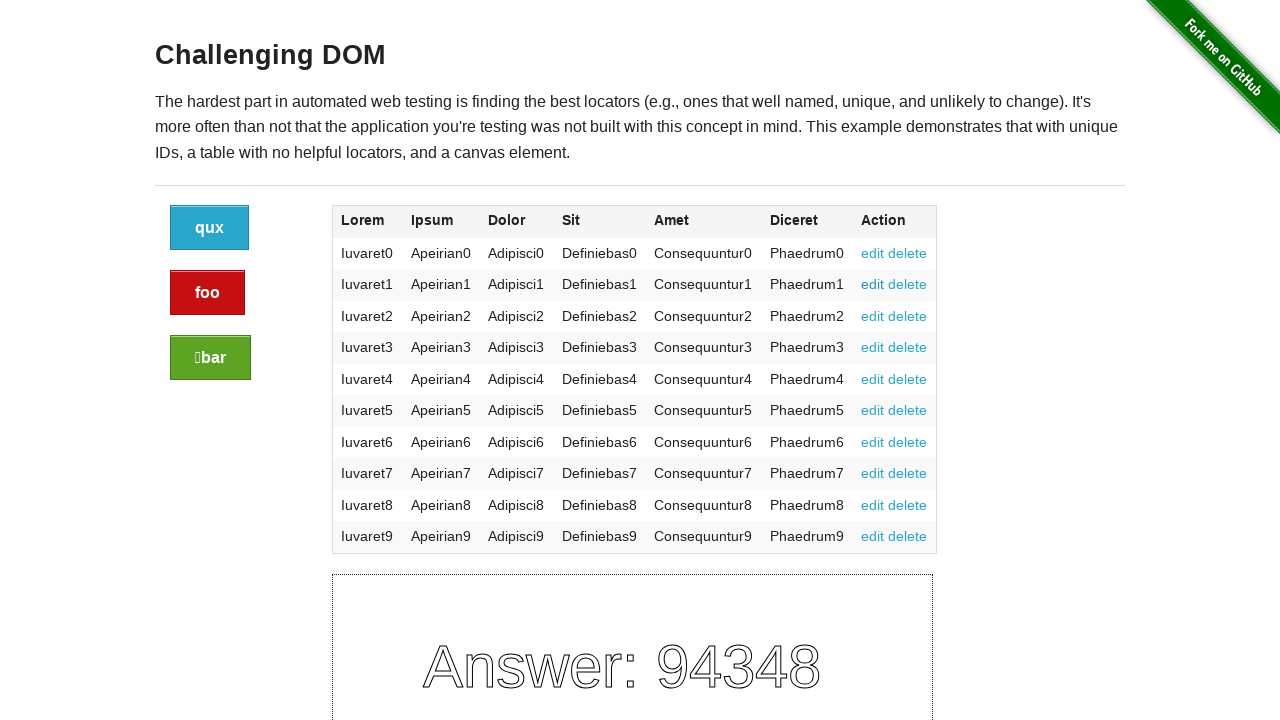

Clicked an edit link at (873, 316) on a:has-text("edit") >> nth=2
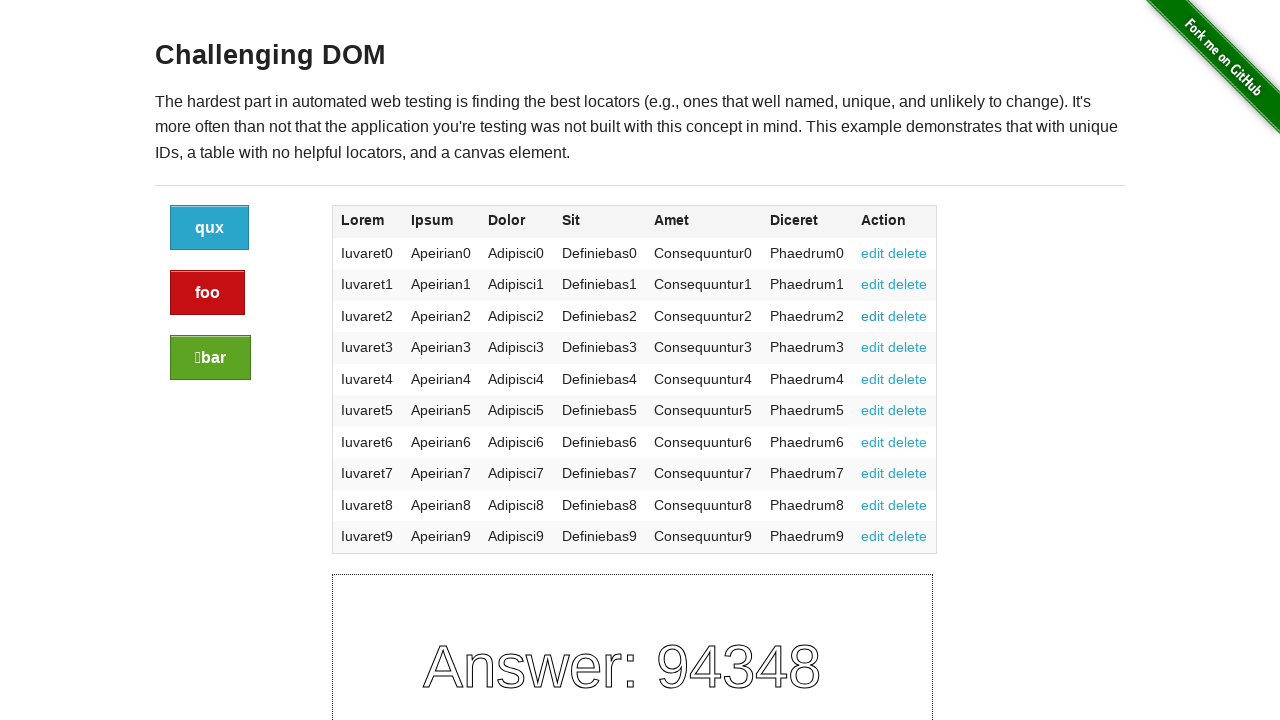

Verified URL updated to include #edit fragment
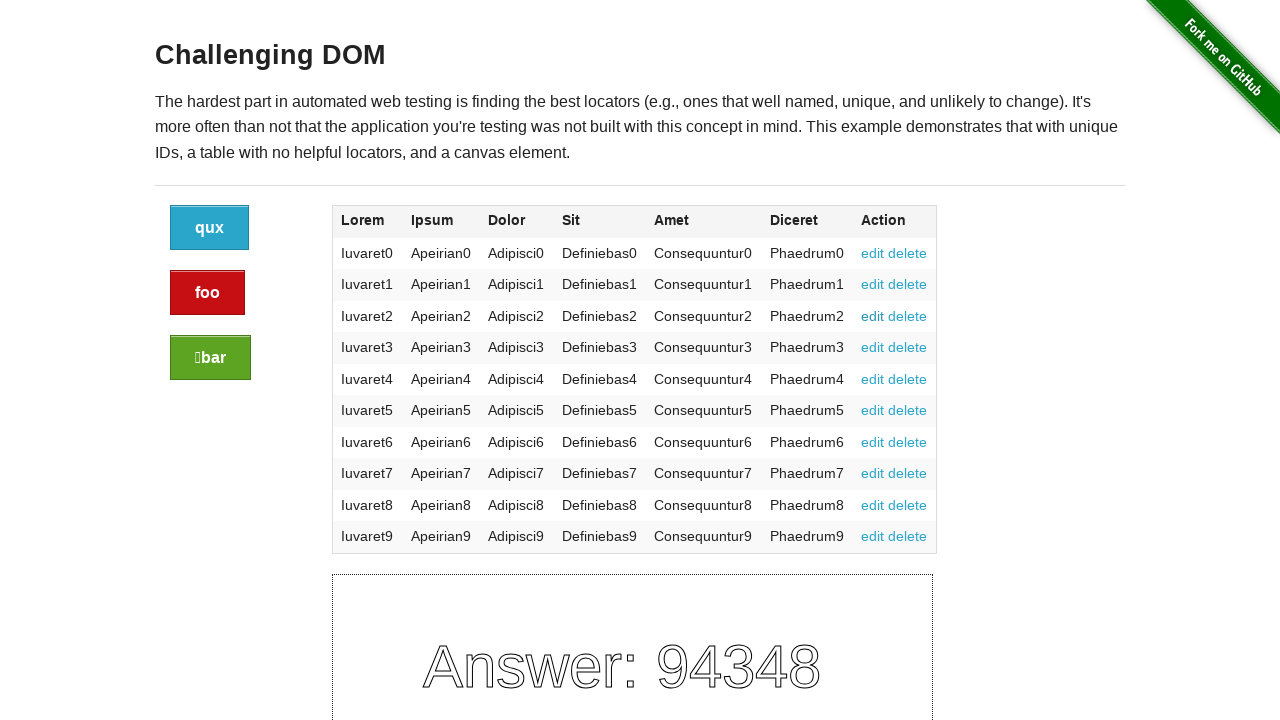

Clicked an edit link at (873, 347) on a:has-text("edit") >> nth=3
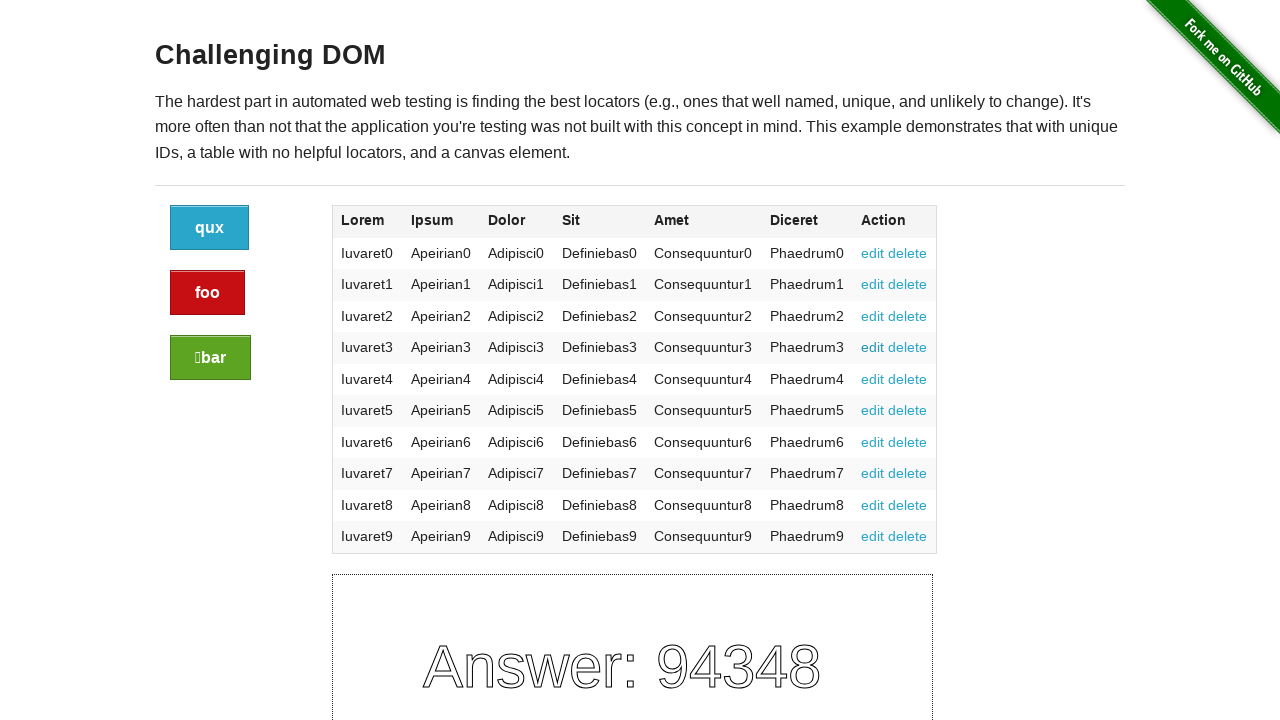

Verified URL updated to include #edit fragment
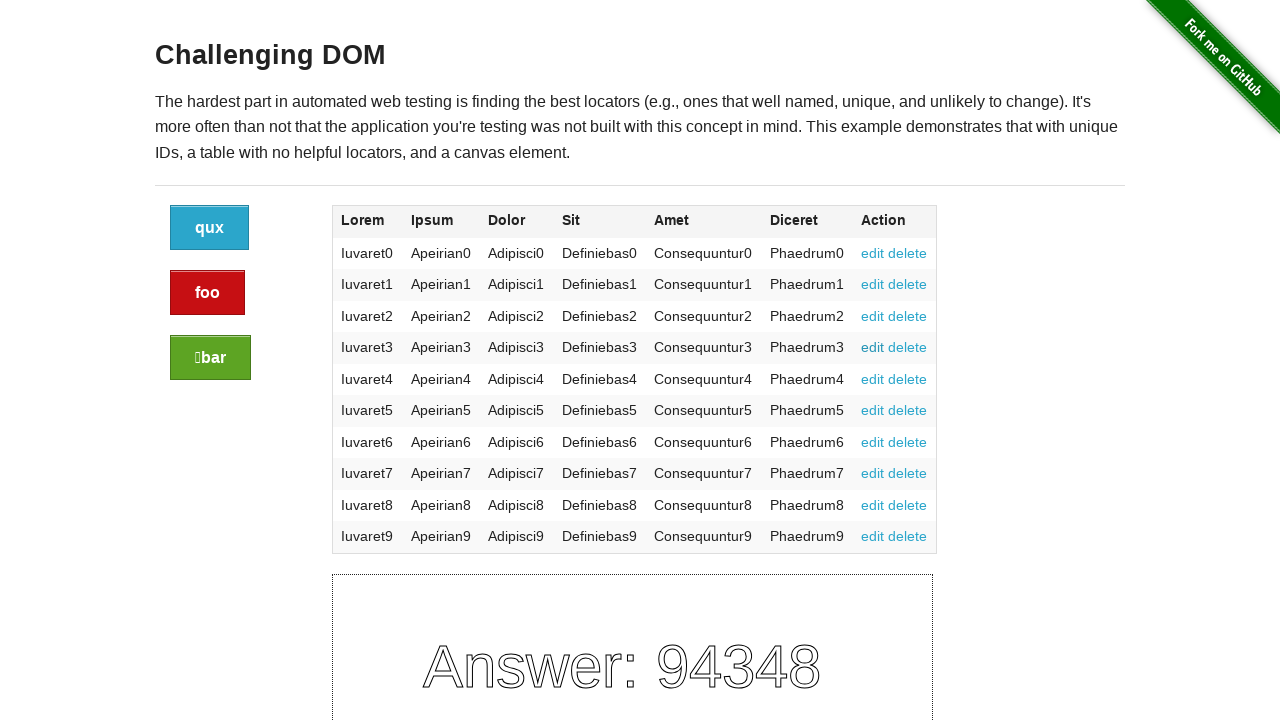

Clicked an edit link at (873, 379) on a:has-text("edit") >> nth=4
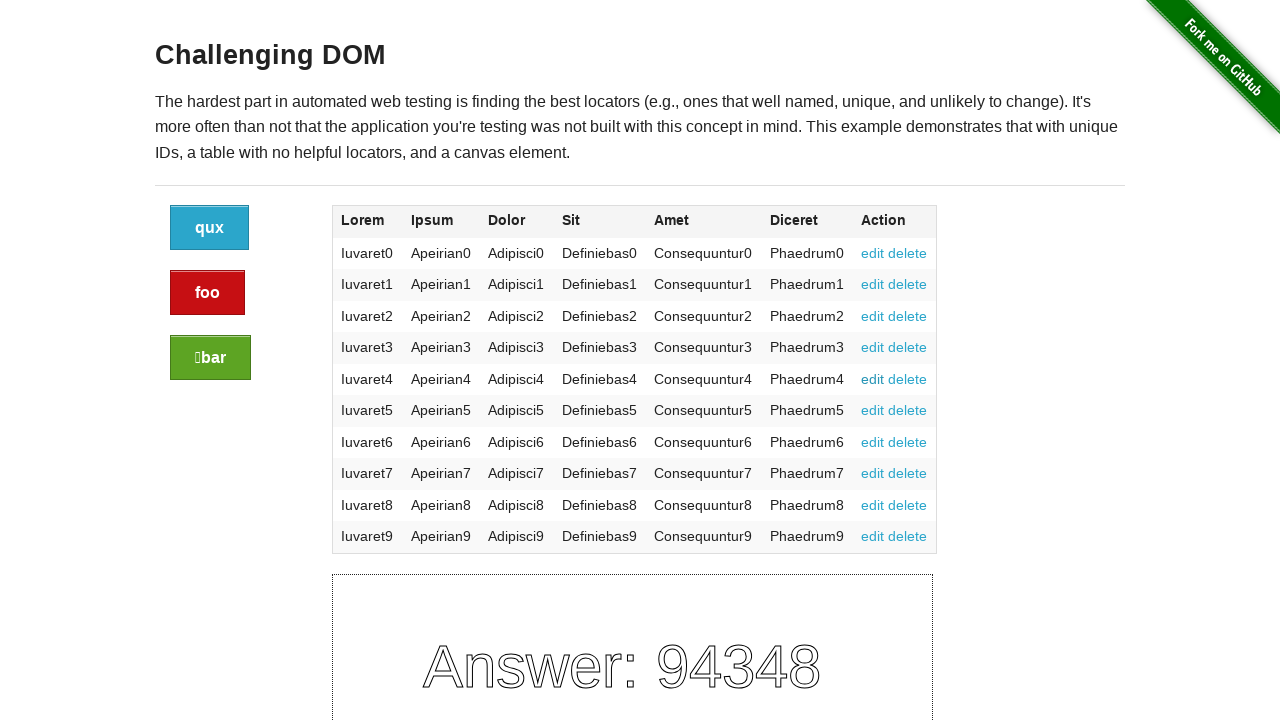

Verified URL updated to include #edit fragment
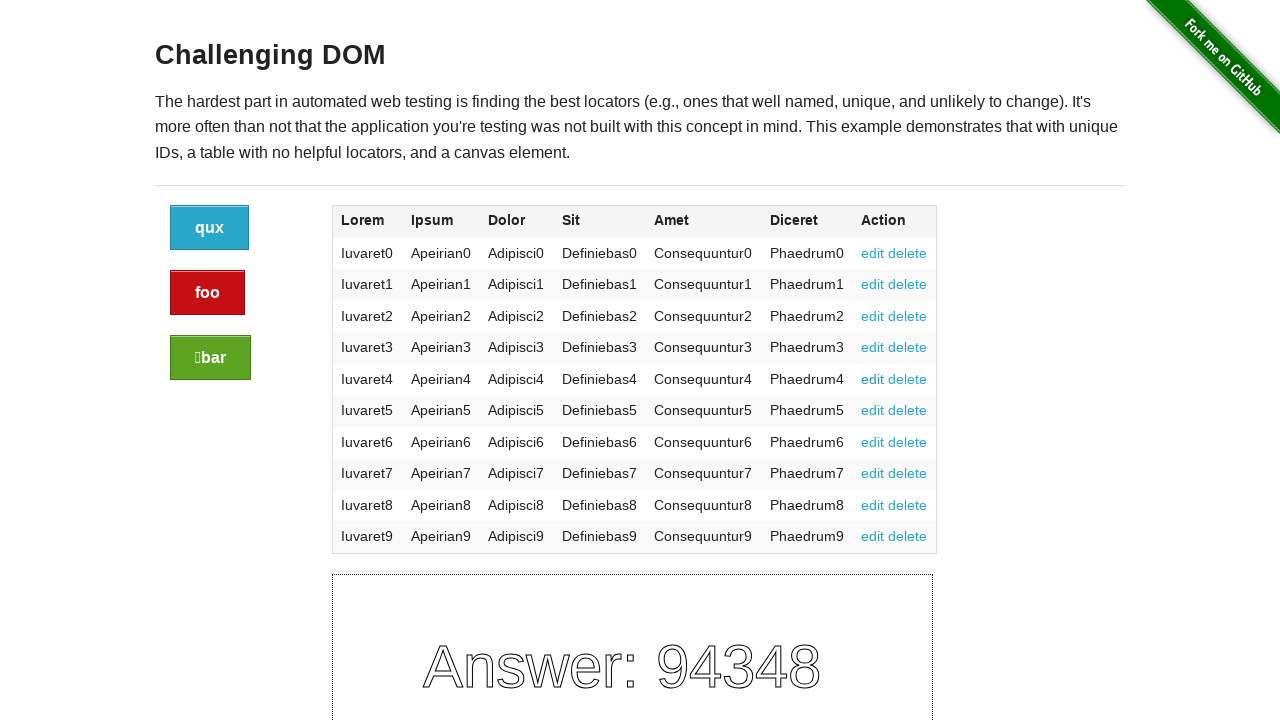

Clicked an edit link at (873, 410) on a:has-text("edit") >> nth=5
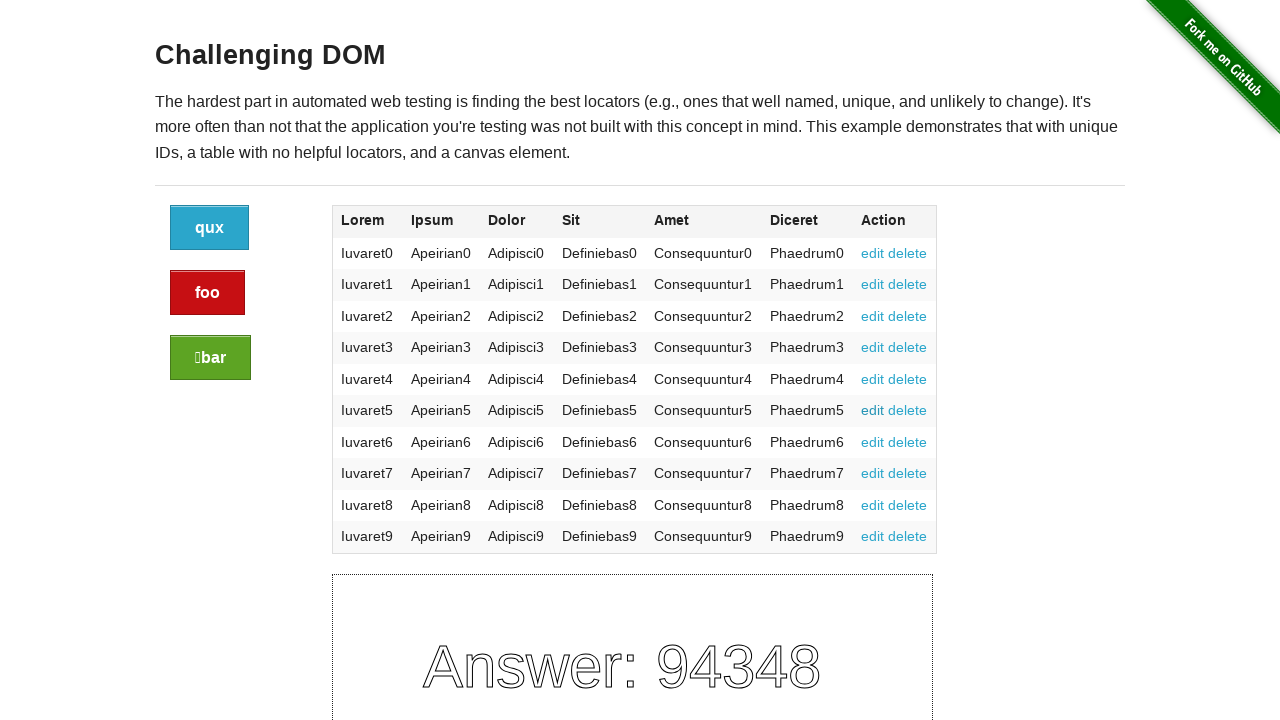

Verified URL updated to include #edit fragment
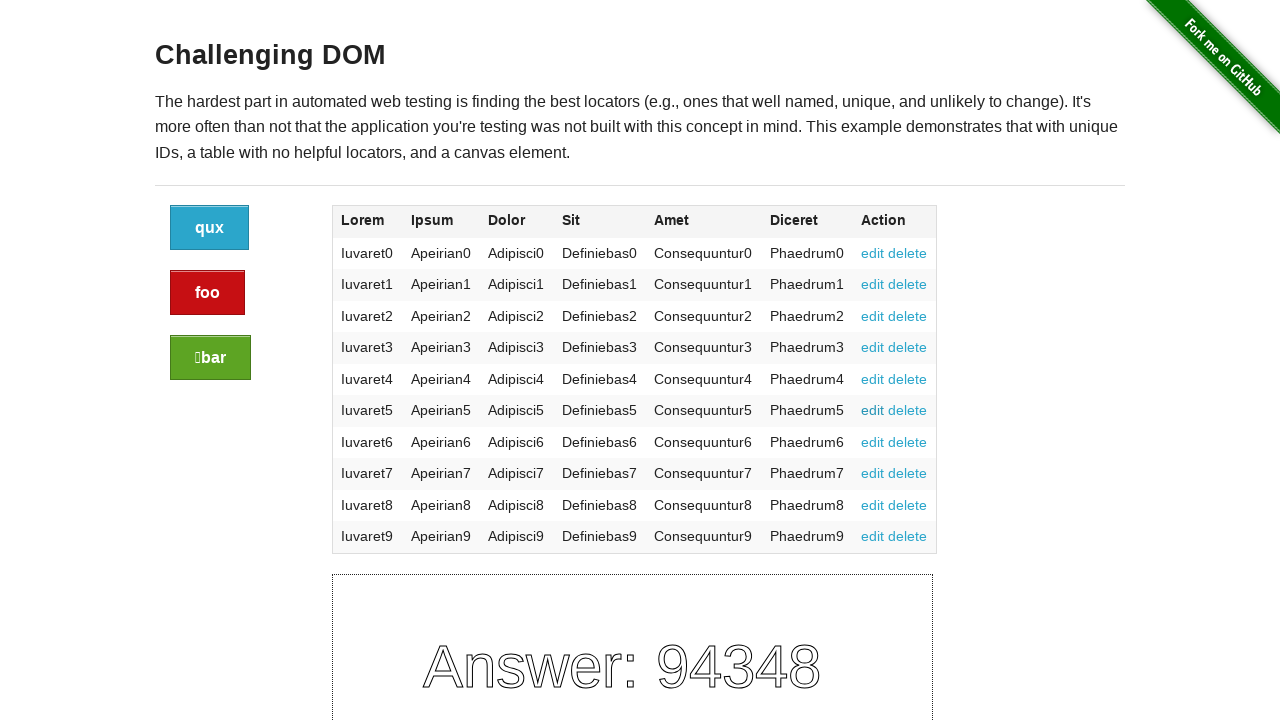

Clicked an edit link at (873, 442) on a:has-text("edit") >> nth=6
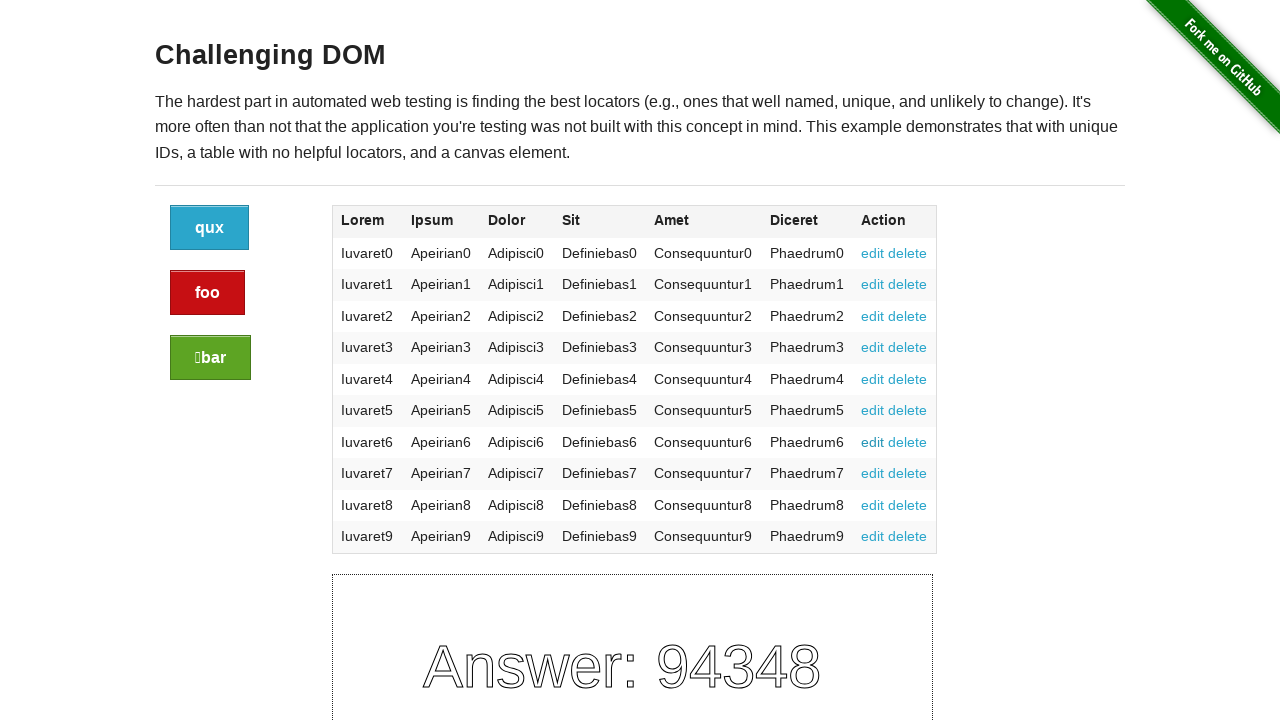

Verified URL updated to include #edit fragment
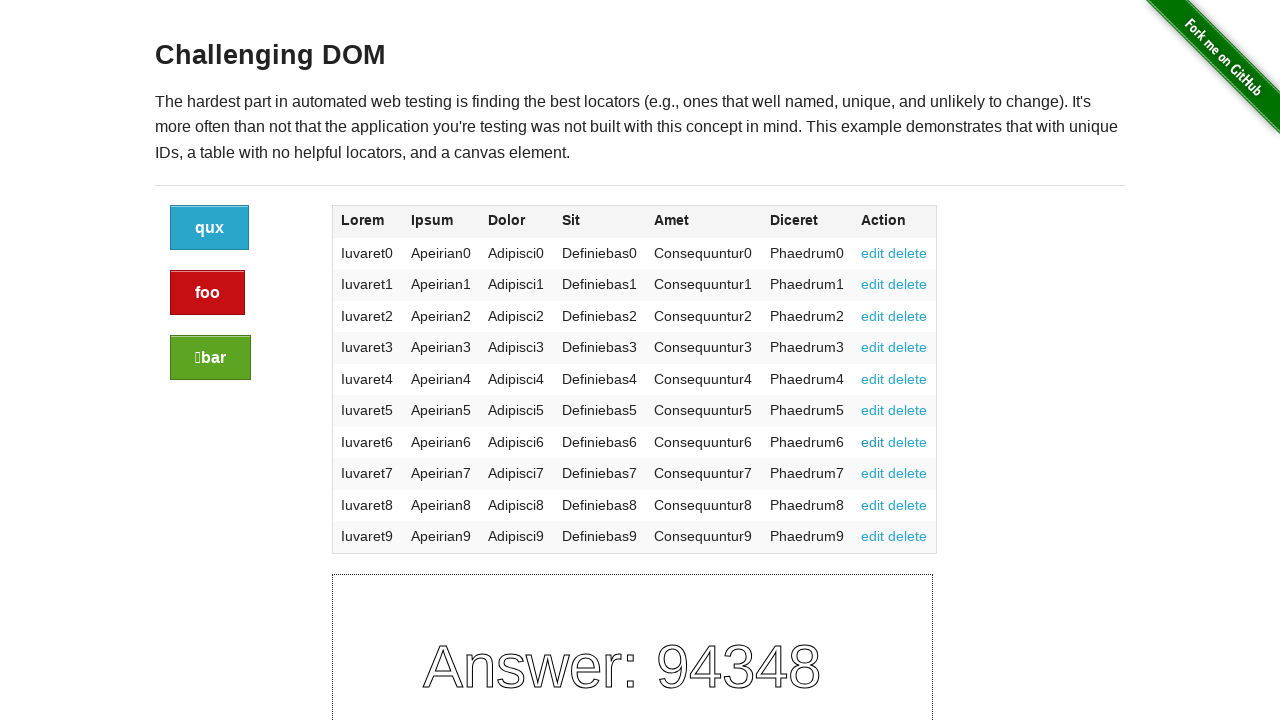

Clicked an edit link at (873, 473) on a:has-text("edit") >> nth=7
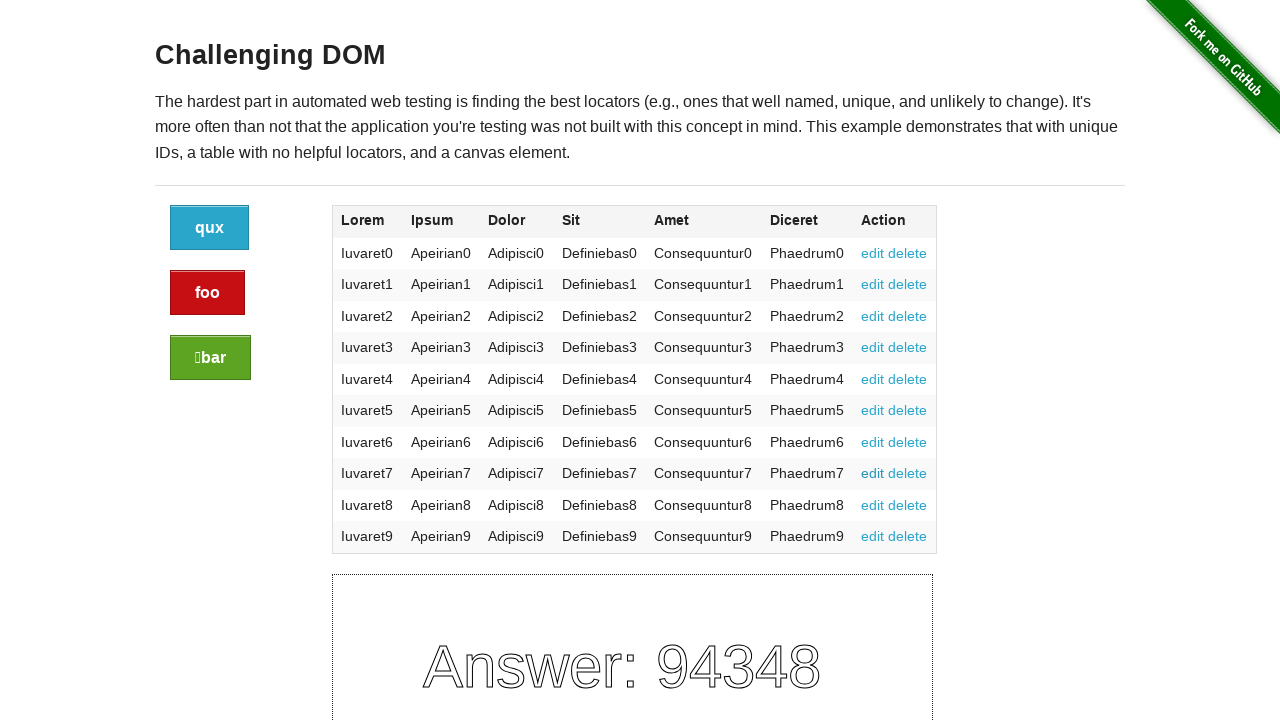

Verified URL updated to include #edit fragment
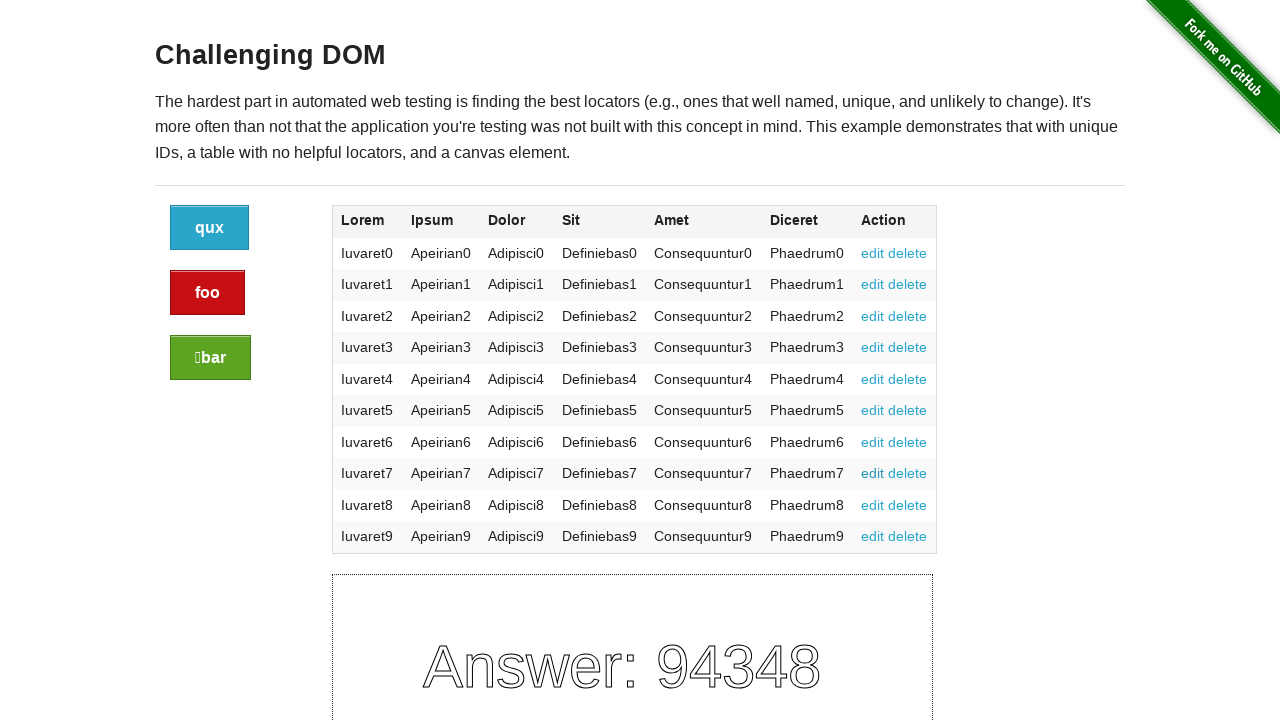

Clicked an edit link at (873, 505) on a:has-text("edit") >> nth=8
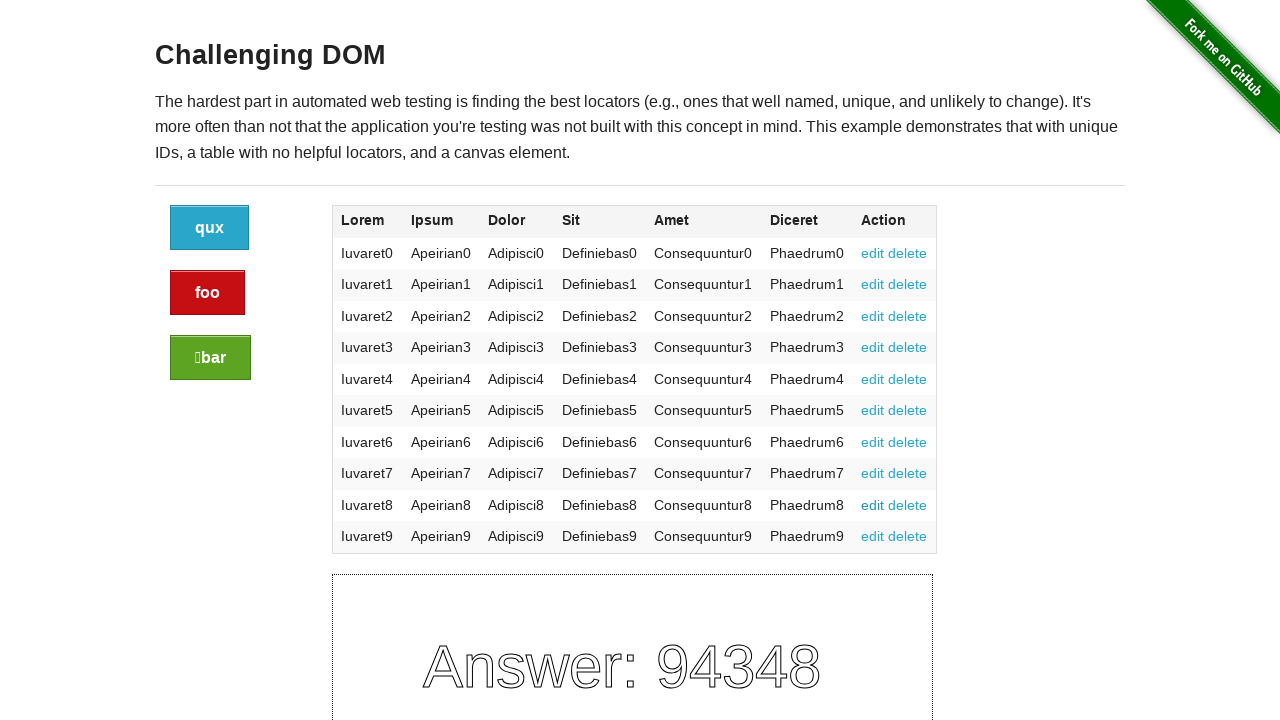

Verified URL updated to include #edit fragment
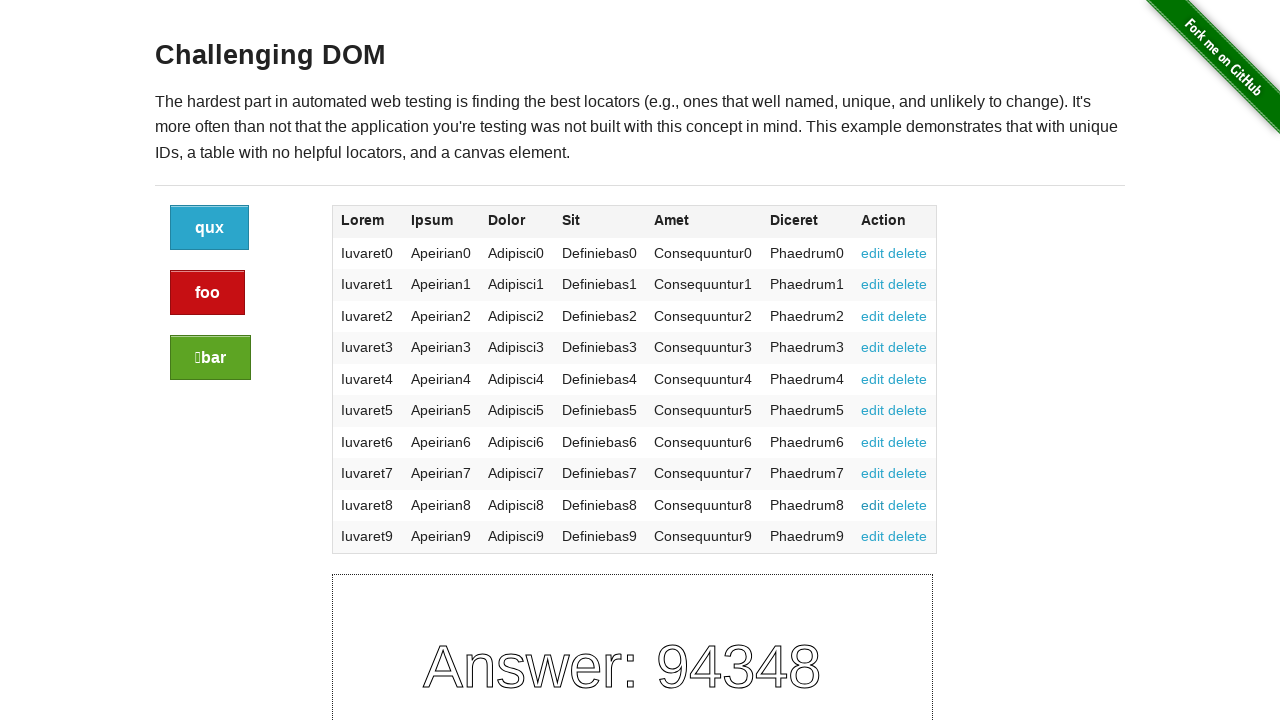

Clicked an edit link at (873, 536) on a:has-text("edit") >> nth=9
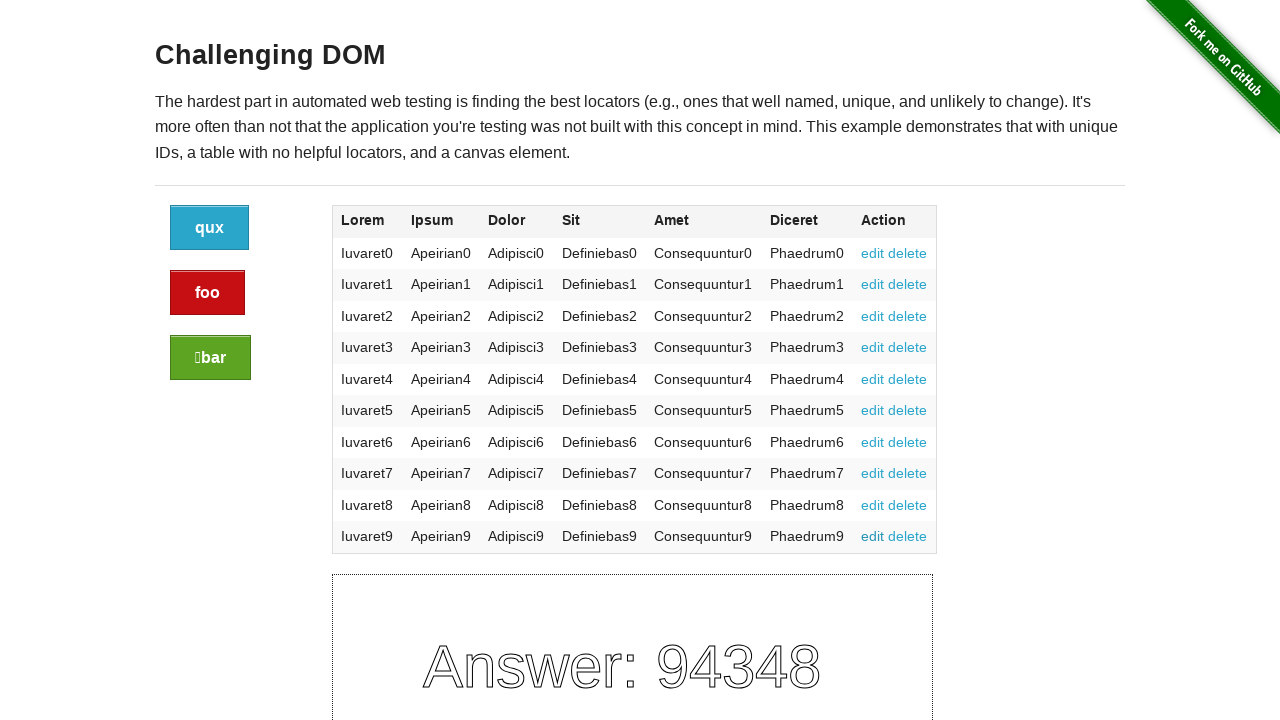

Verified URL updated to include #edit fragment
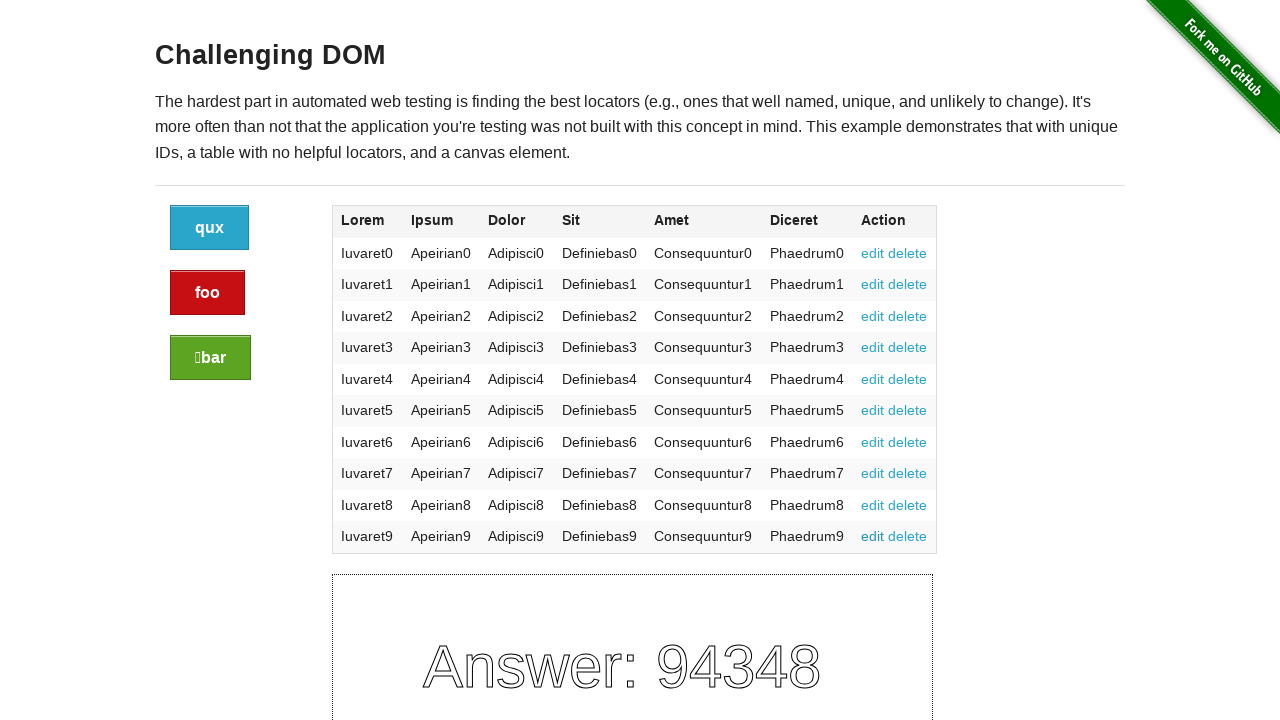

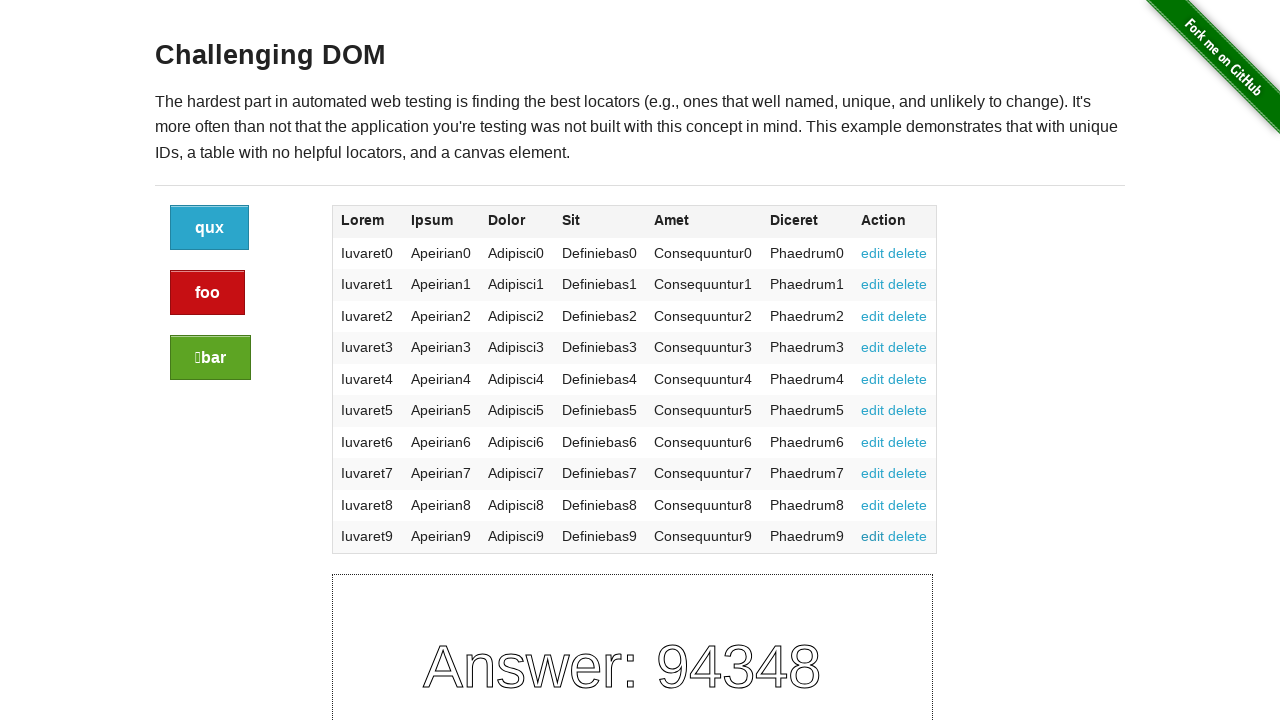